Tests add/remove elements functionality by clicking the add button multiple times and then removing elements

Starting URL: https://the-internet.herokuapp.com/add_remove_elements/

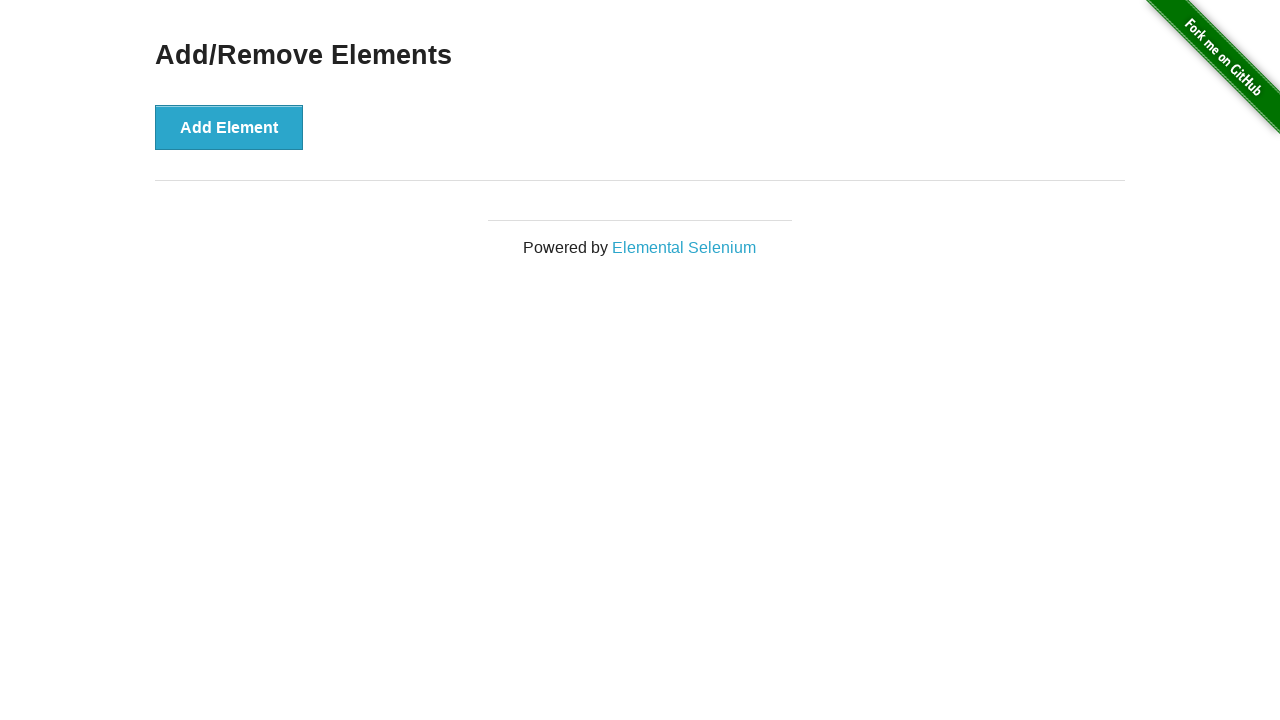

Clicked Add Element button (first time) at (229, 127) on button[onclick='addElement()']
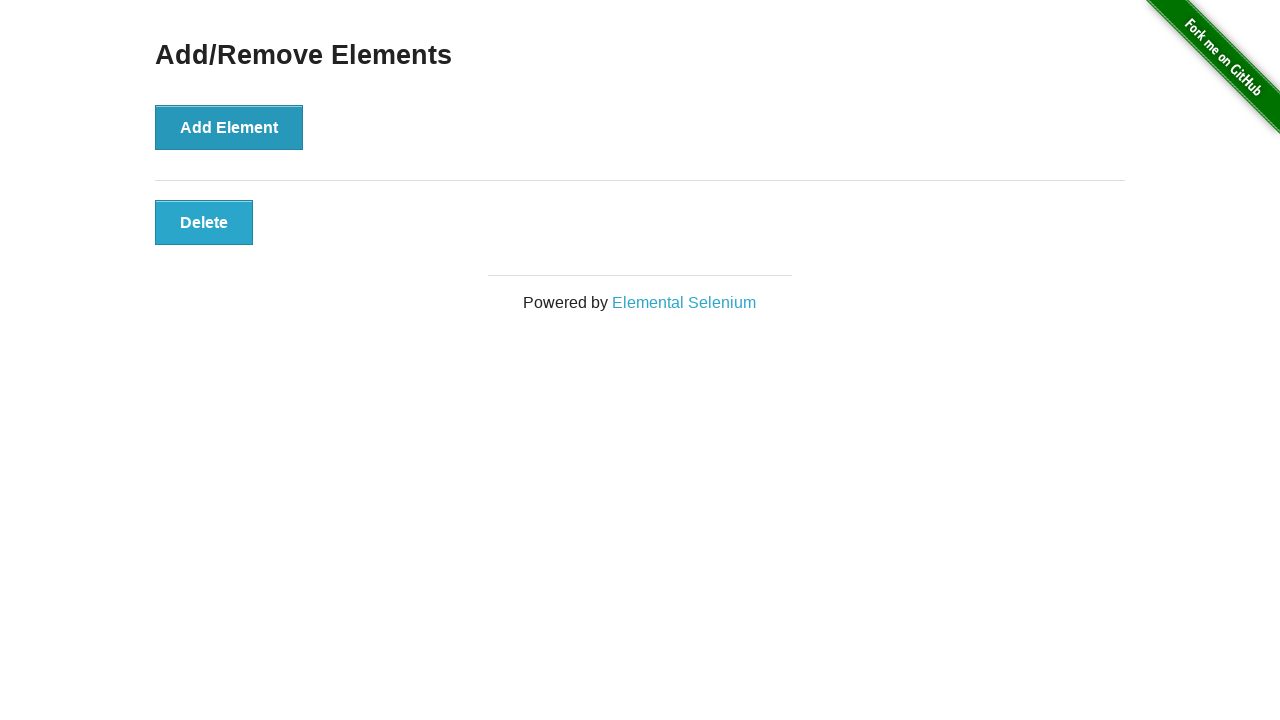

Clicked Add Element button (second time) at (229, 127) on button[onclick='addElement()']
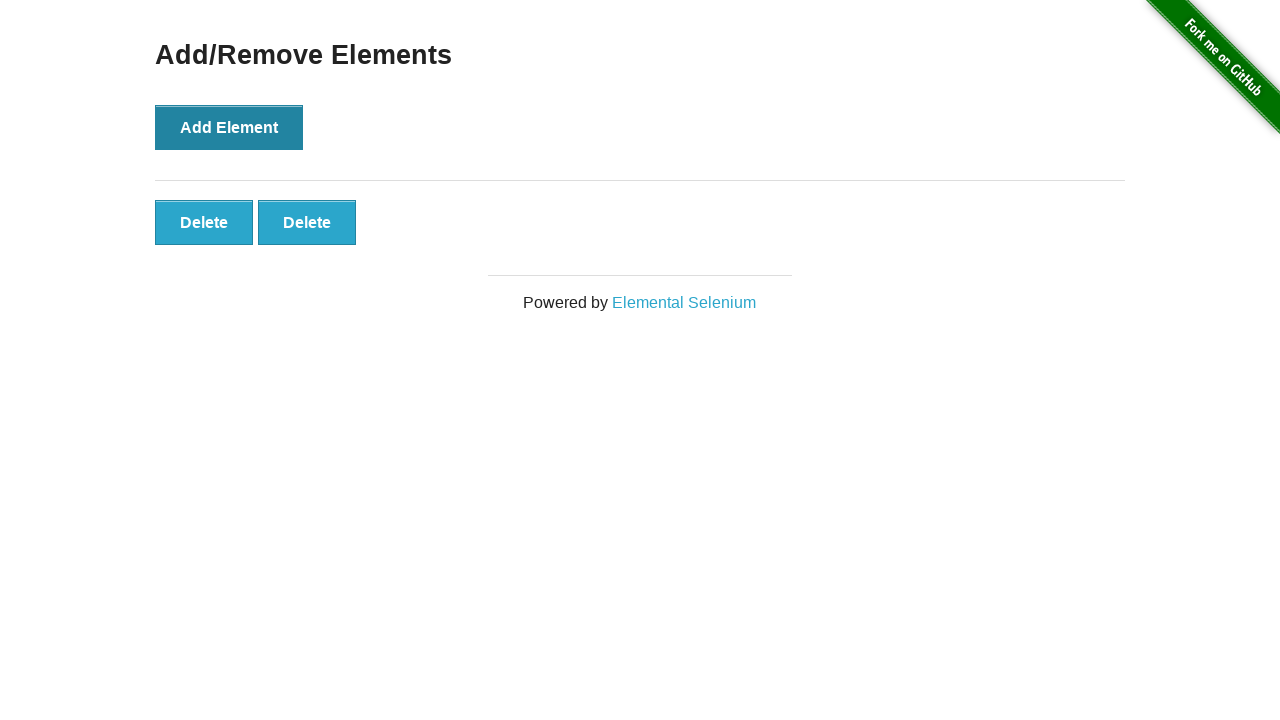

Clicked Add Element button (third time) at (229, 127) on button[onclick='addElement()']
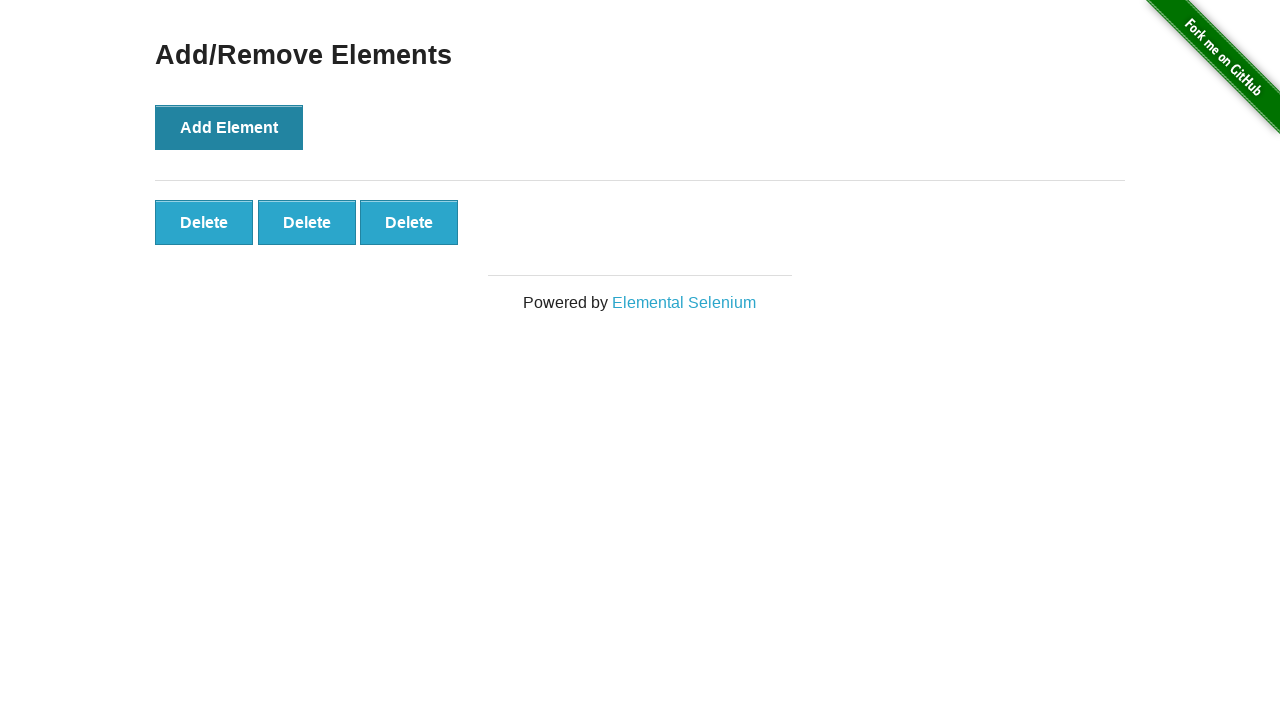

Clicked Remove button to remove first added element at (204, 222) on button.added-manually
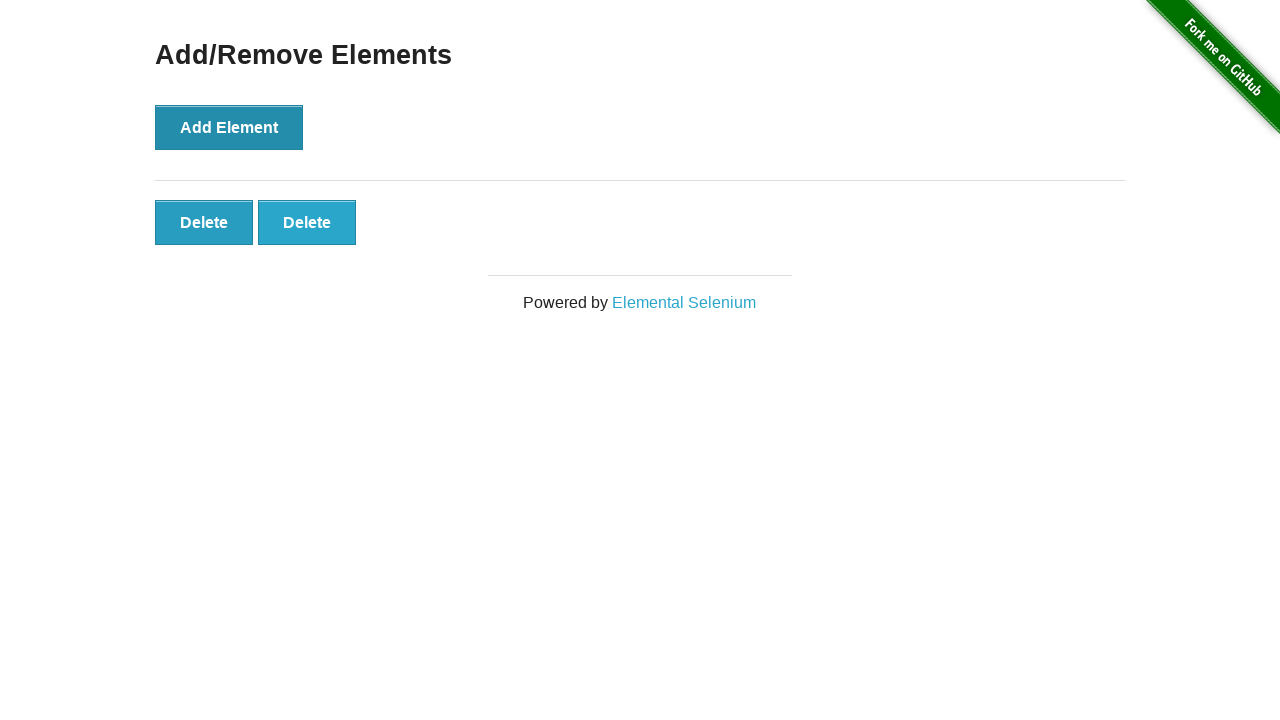

Clicked Remove button to remove second added element at (204, 222) on button.added-manually
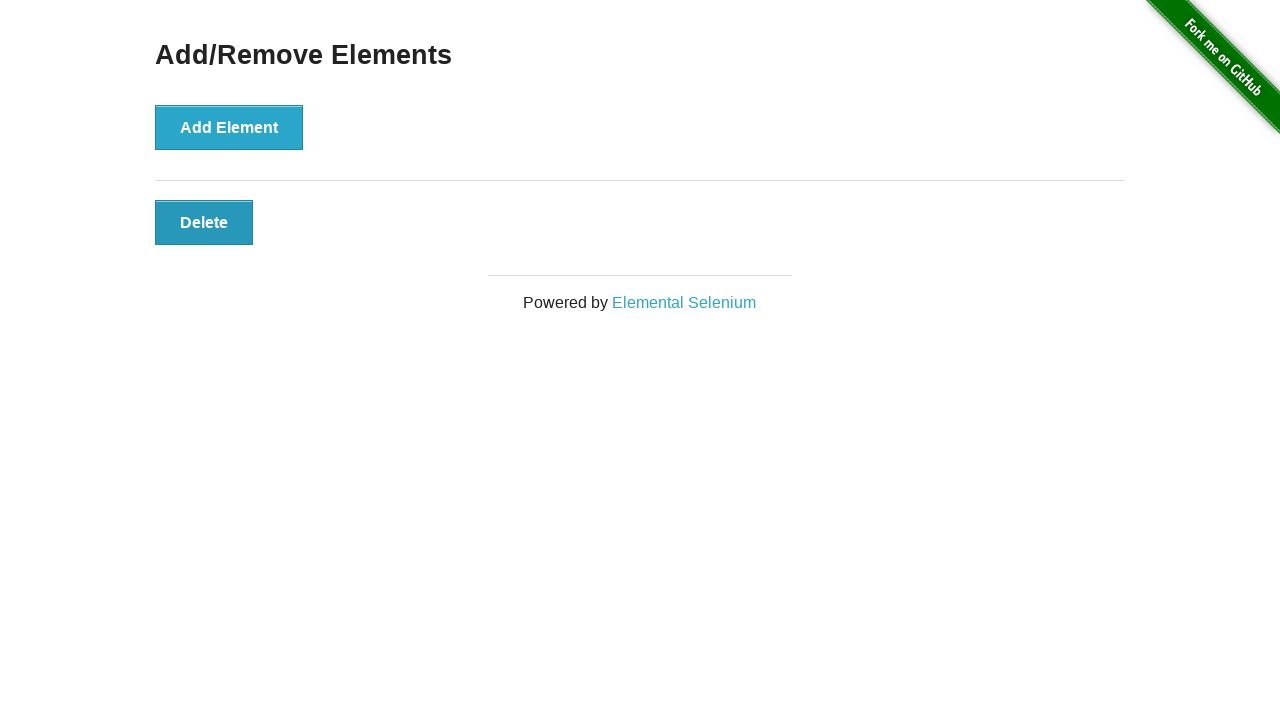

Clicked Remove button to remove third added element at (204, 222) on button.added-manually
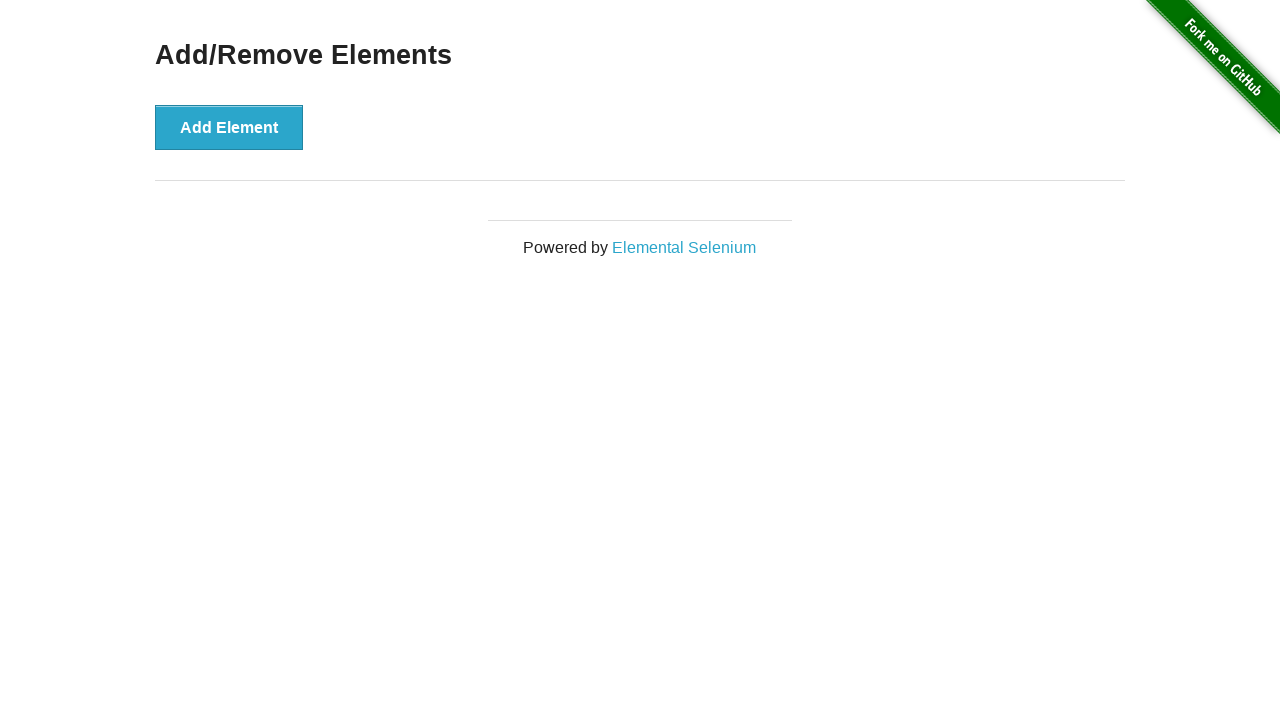

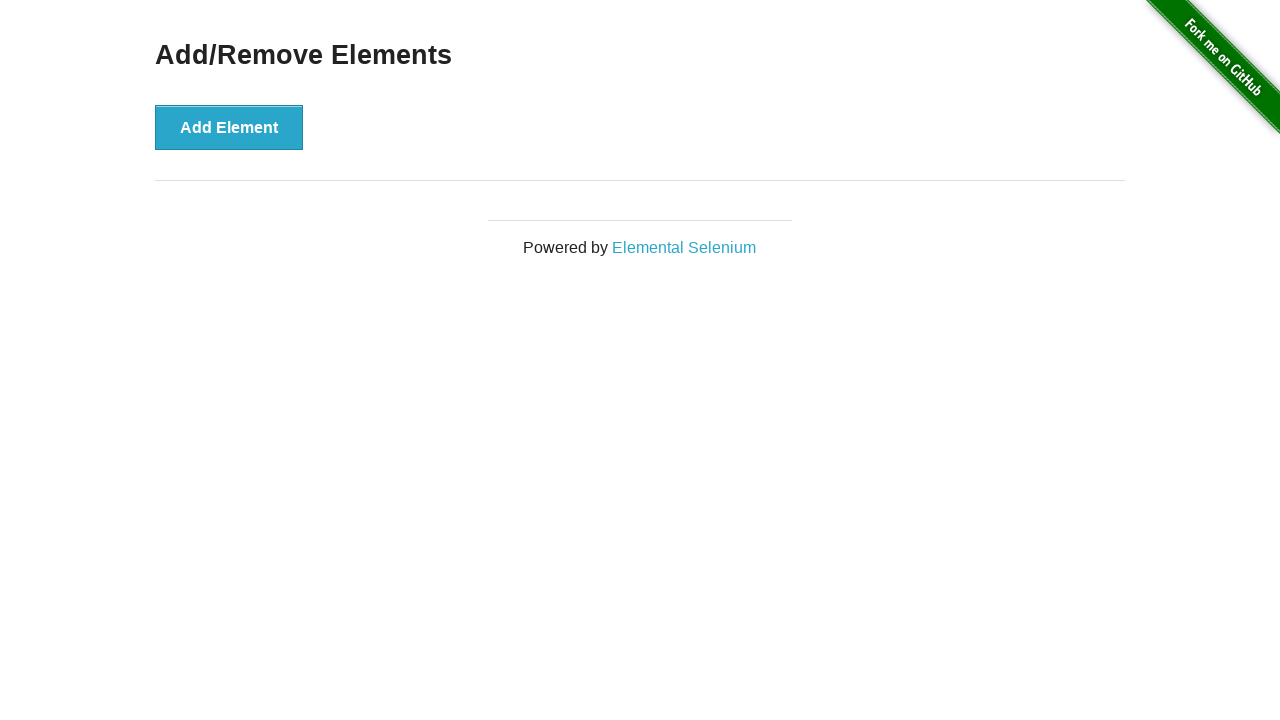